Tests a registration form by filling in required fields (name, email, and a text field) and submitting the form, then verifies successful registration message is displayed.

Starting URL: http://suninjuly.github.io/registration1.html

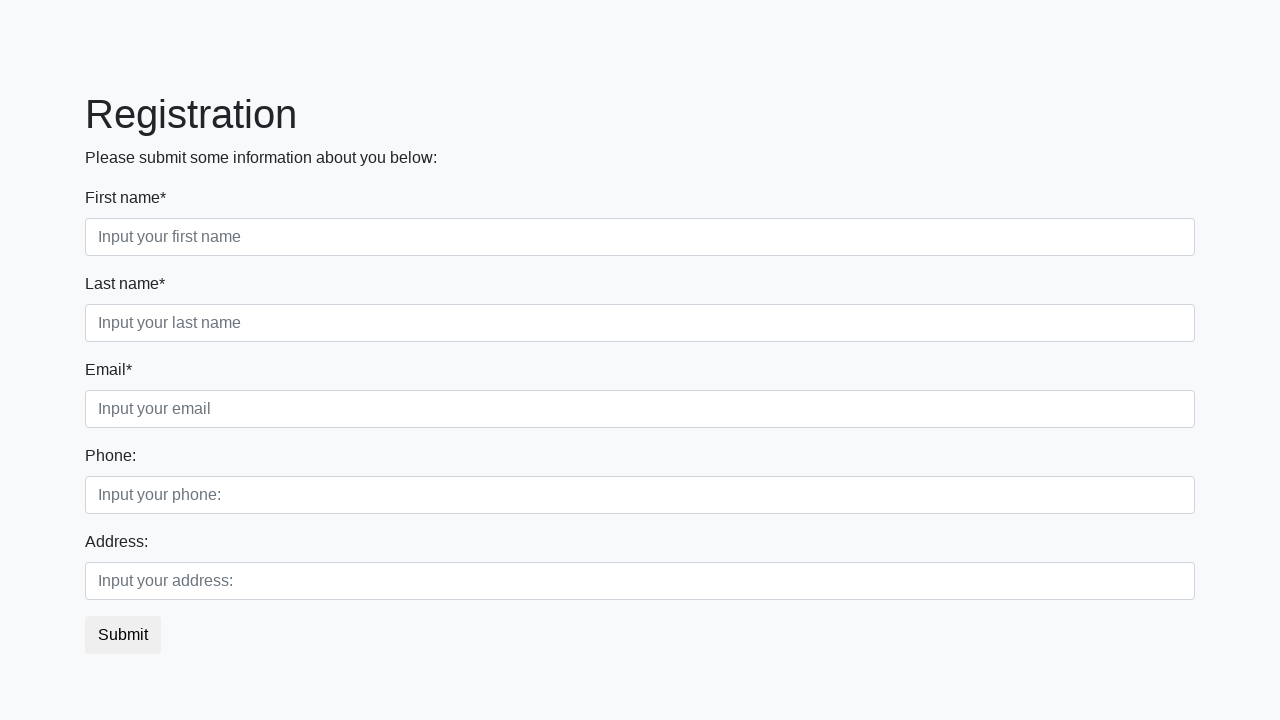

Filled name field with 'Ivan' on .form-control.first
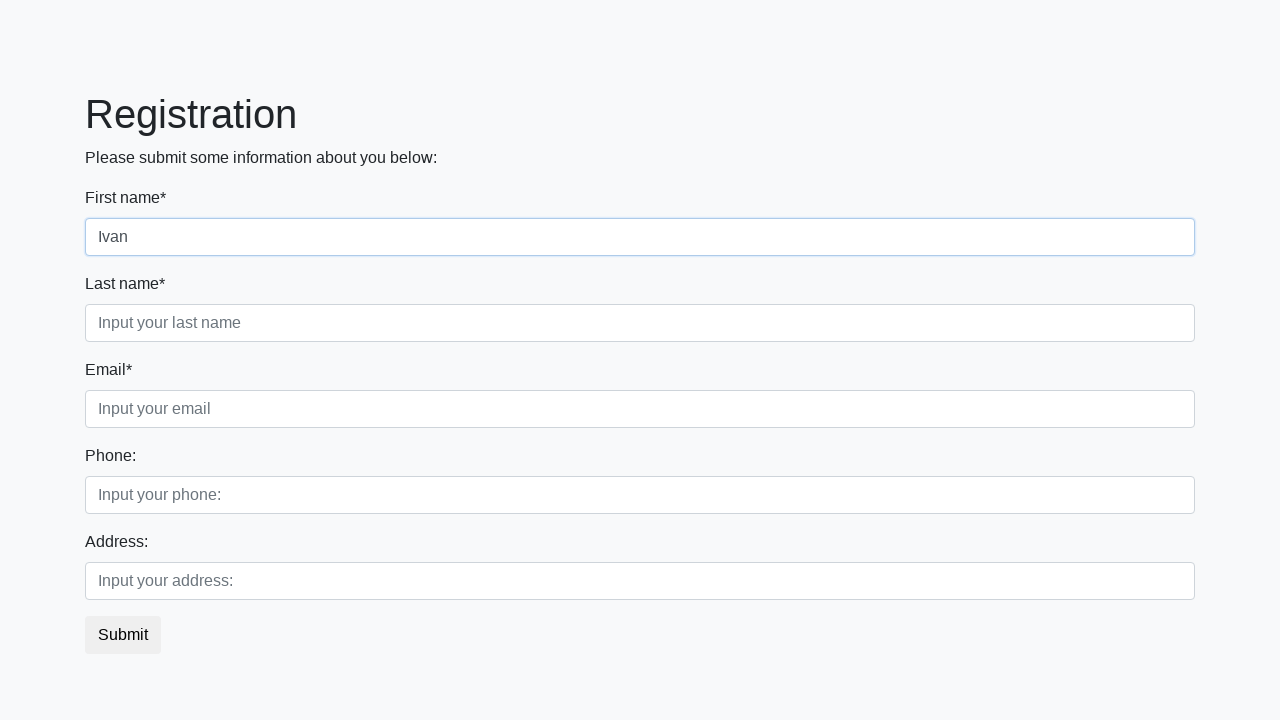

Filled email field with 'qa4fexbox.org' on .form-control.second
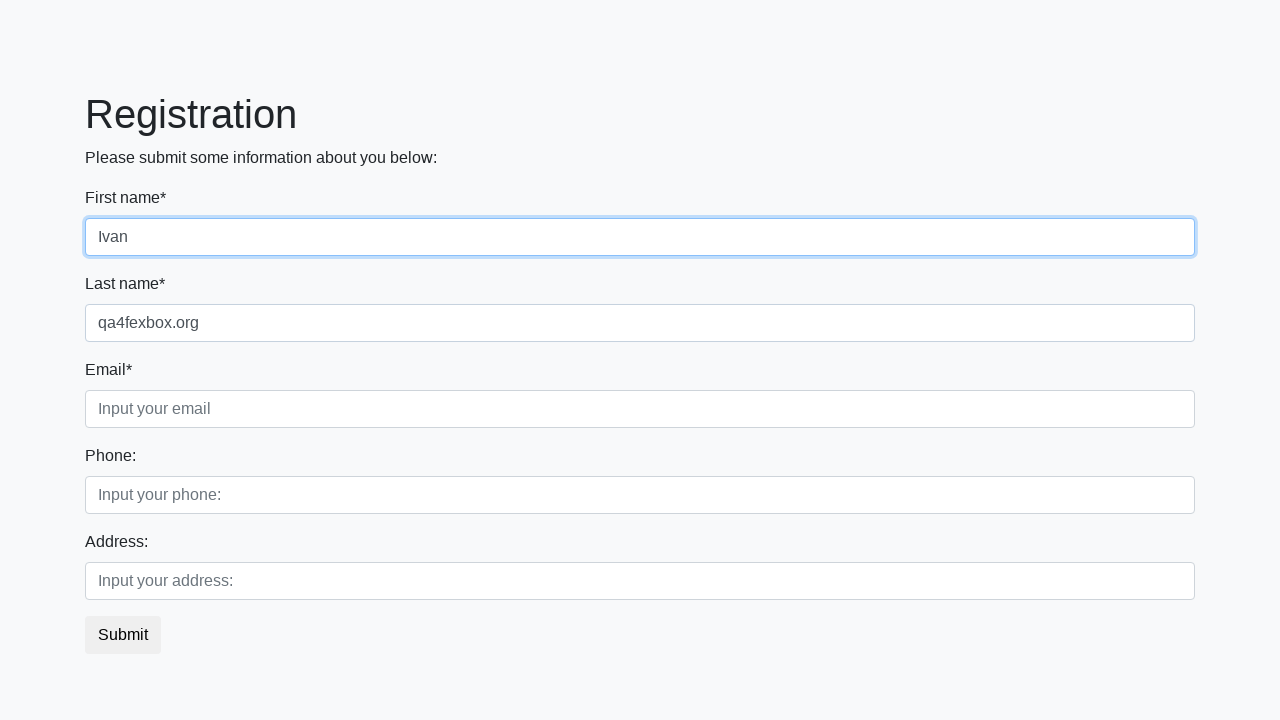

Filled text field with 'Hello Hello Hello Hello' on .form-control.third
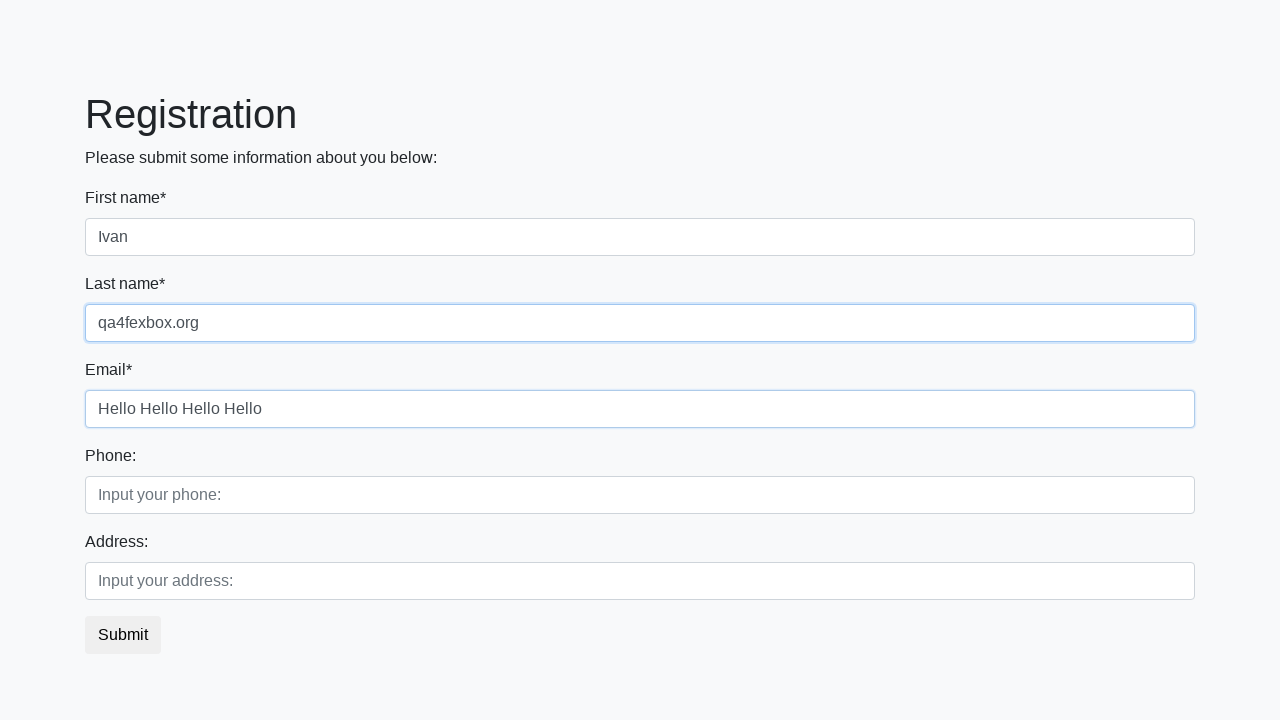

Clicked submit button to register at (123, 635) on button.btn
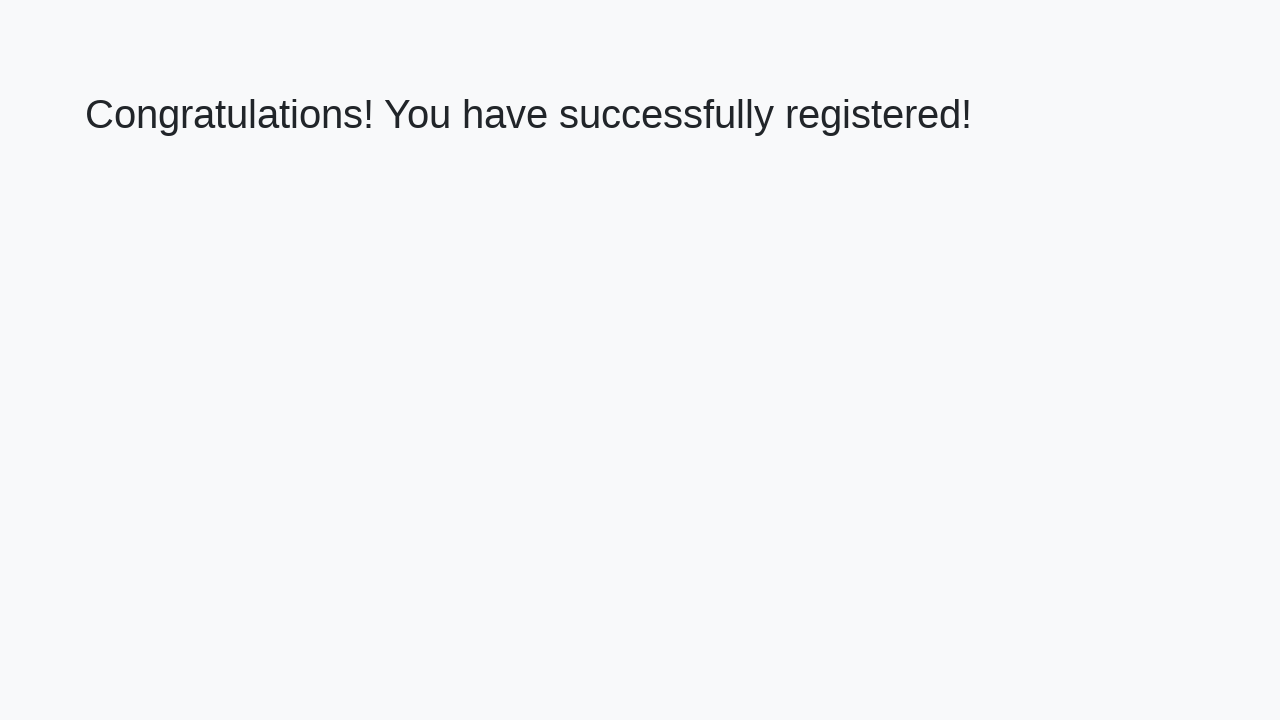

Success message heading appeared
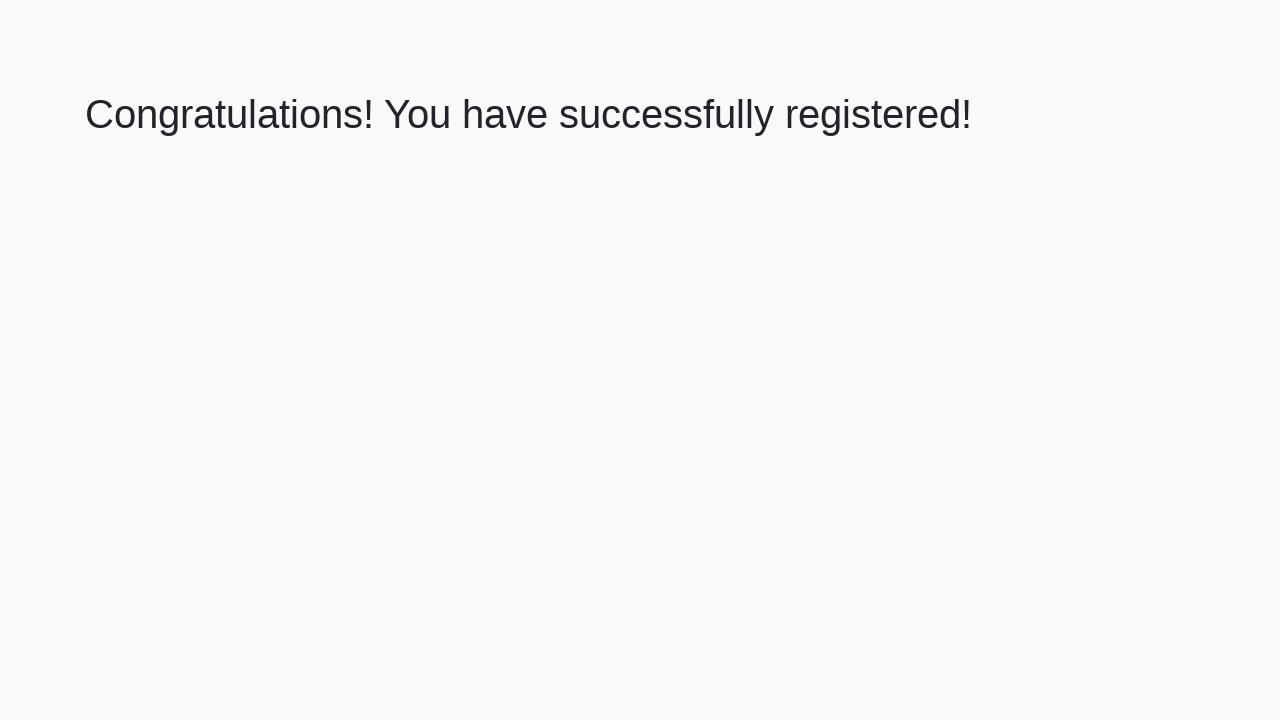

Retrieved success message text
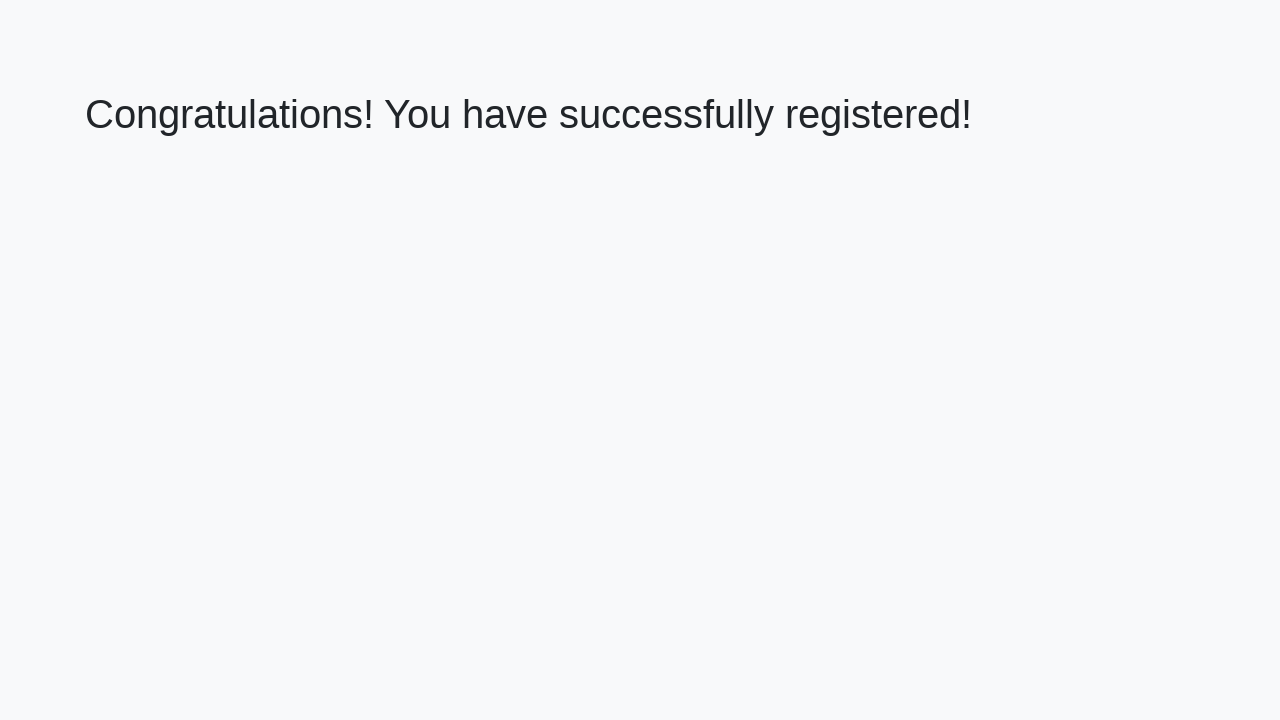

Verified success message matches expected text
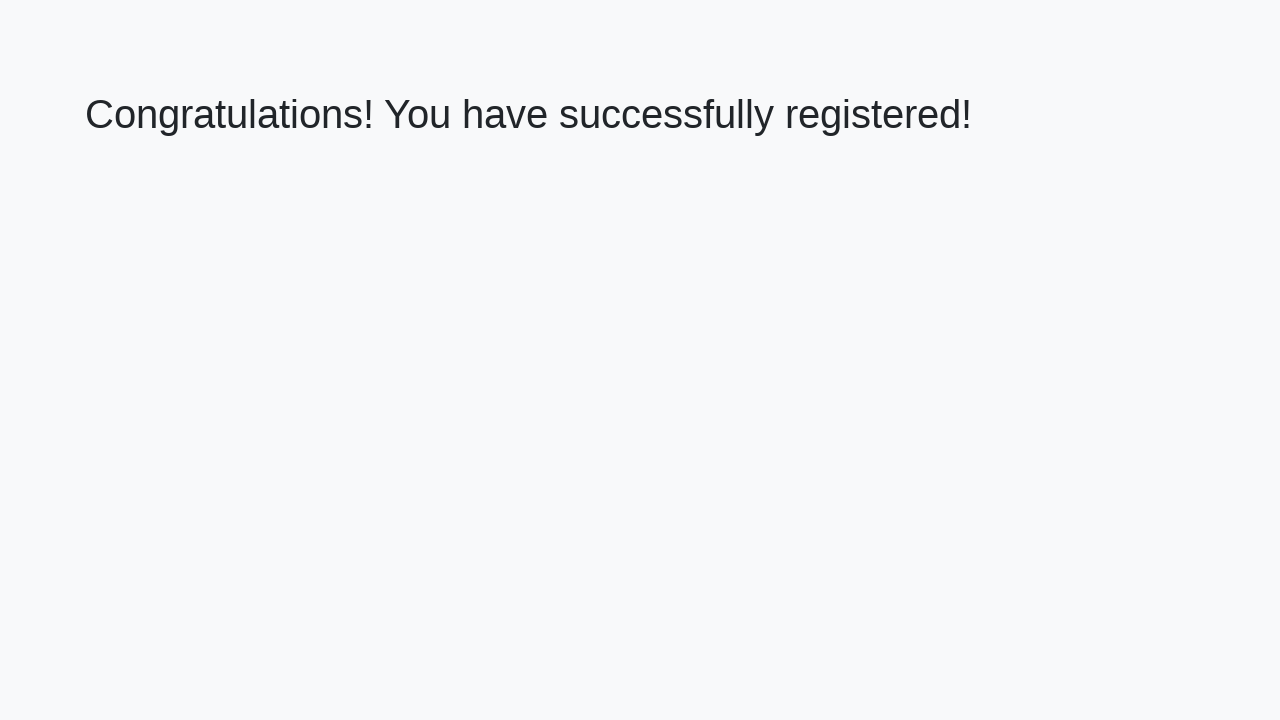

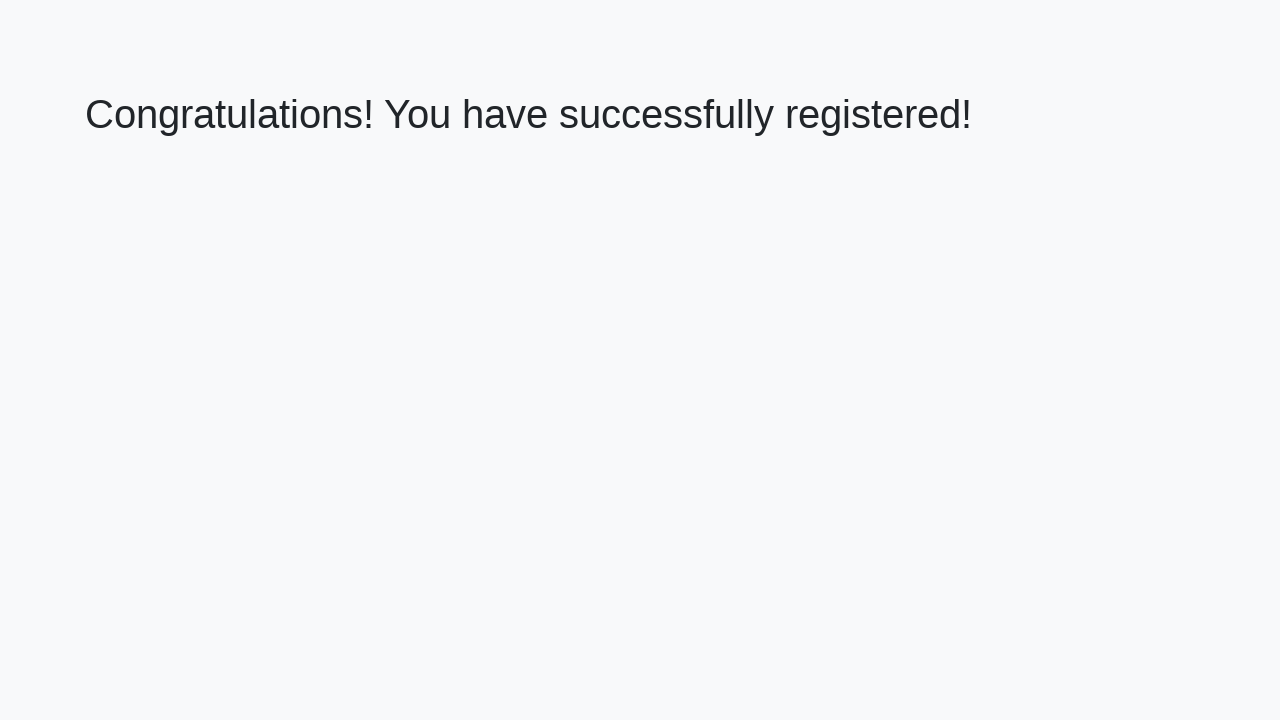